Tests a registration form by filling in first name, last name, and email fields, then submitting and verifying the success message.

Starting URL: http://suninjuly.github.io/registration1.html

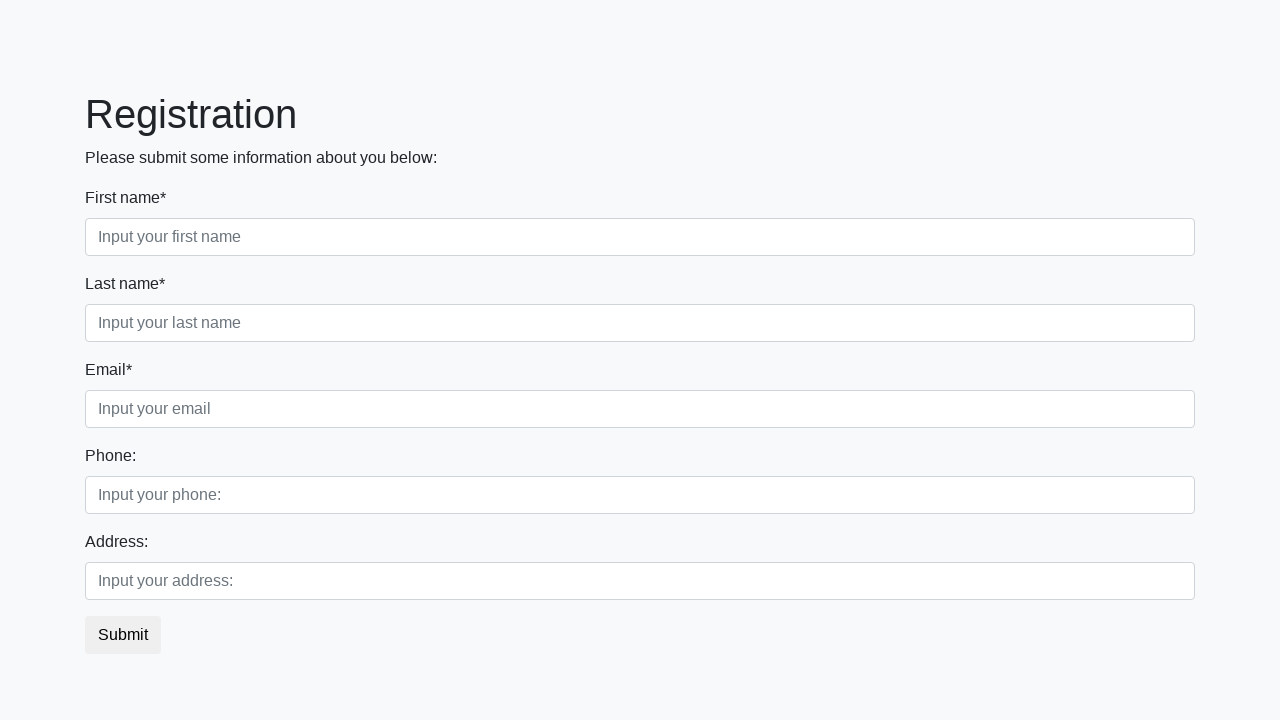

Filled first name field with 'Иван' on .first_block .first
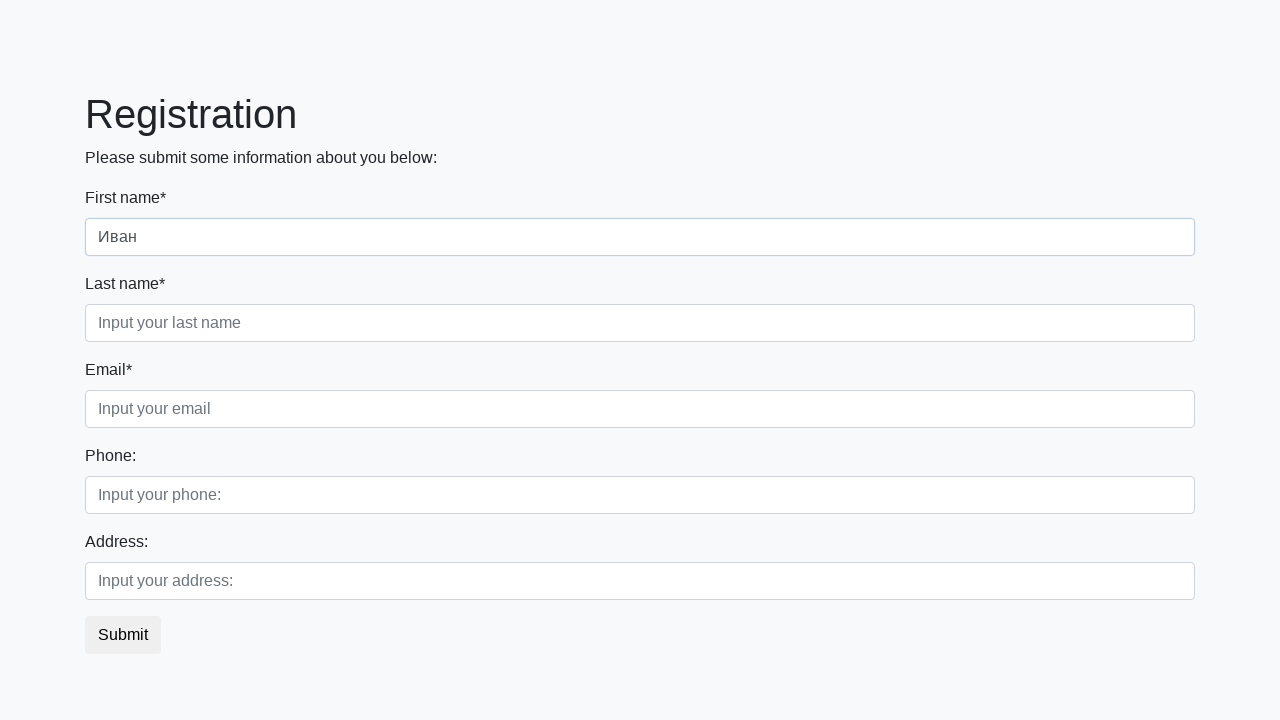

Filled last name field with 'Петров' on .first_block .second
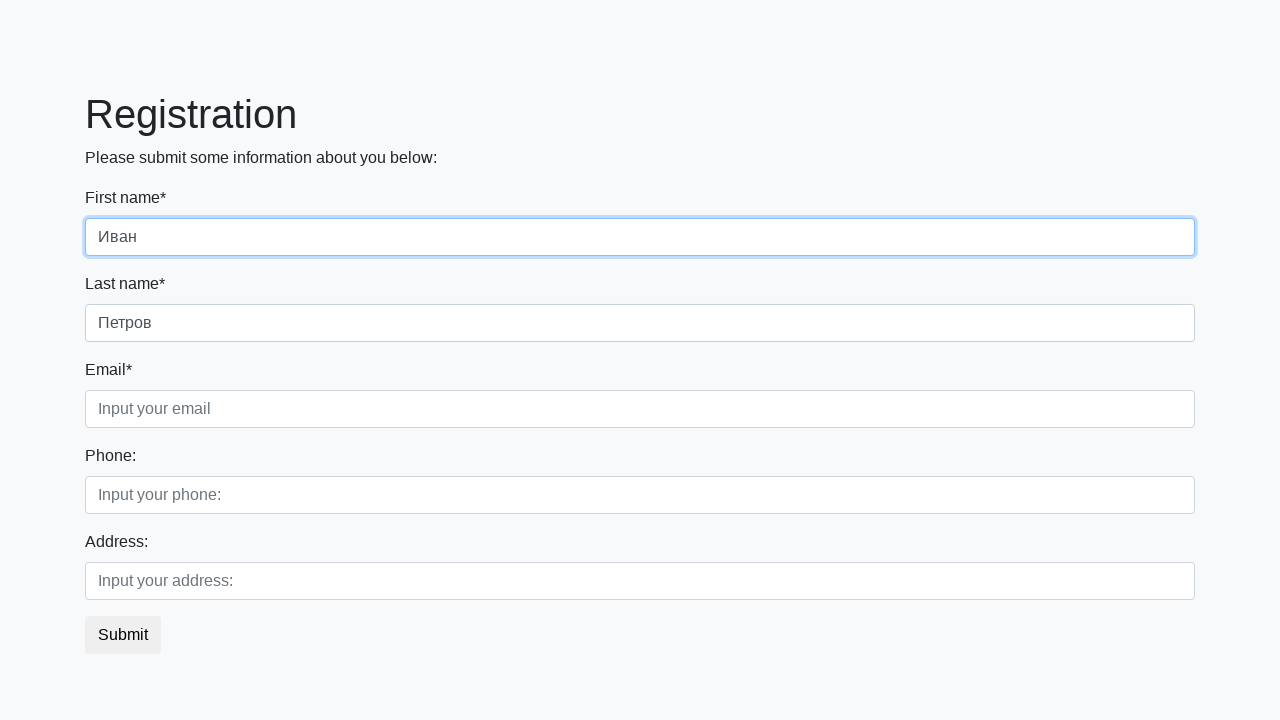

Filled email field with 'test@example.com' on .first_block .third
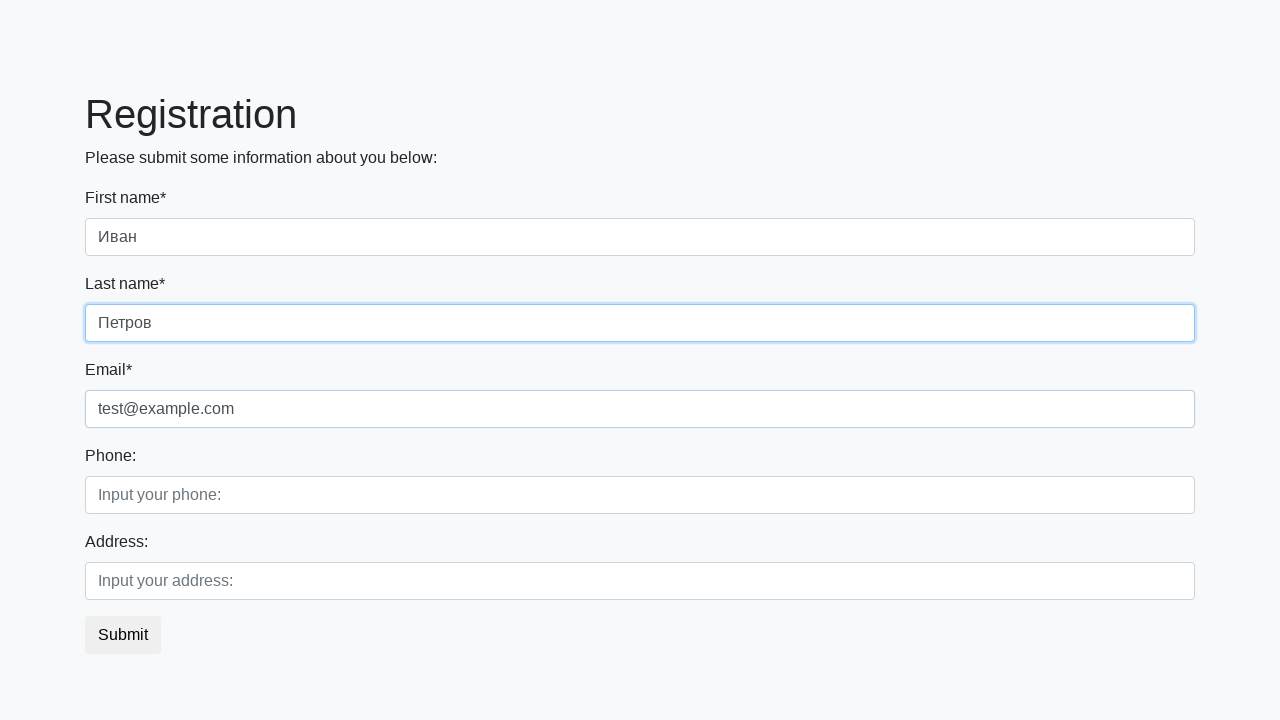

Clicked submit button at (123, 635) on button.btn
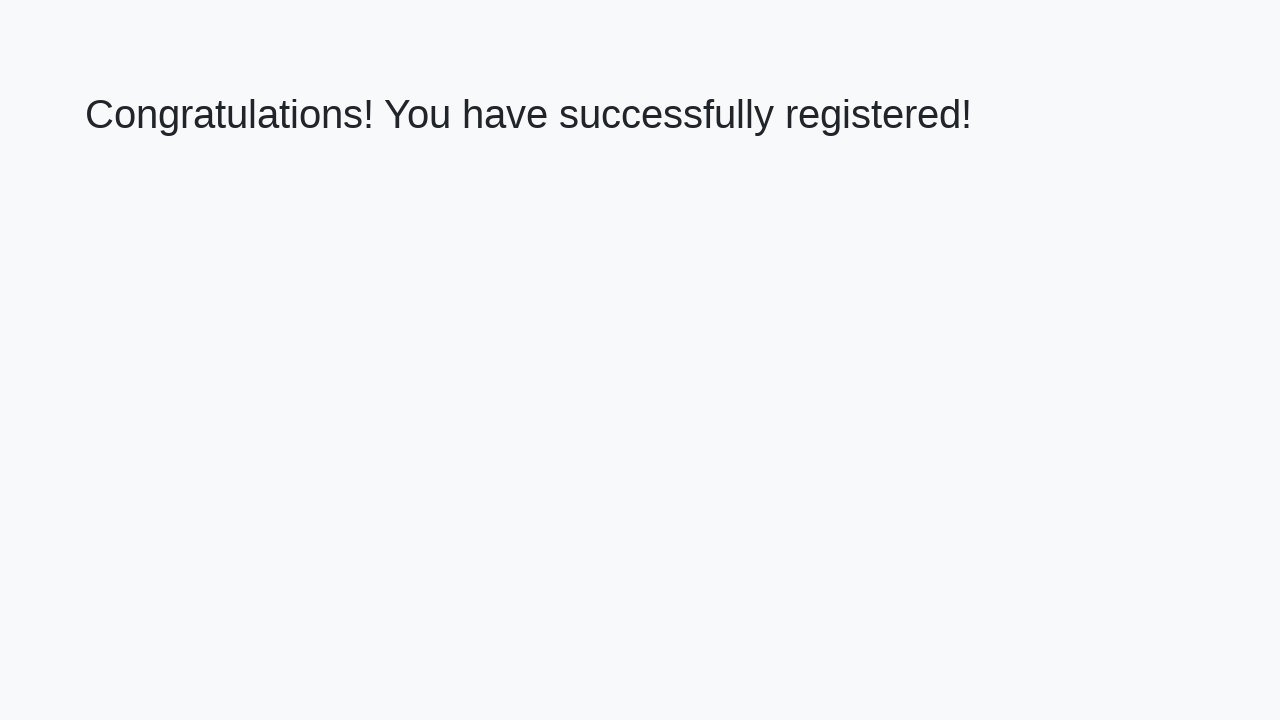

Success message heading loaded
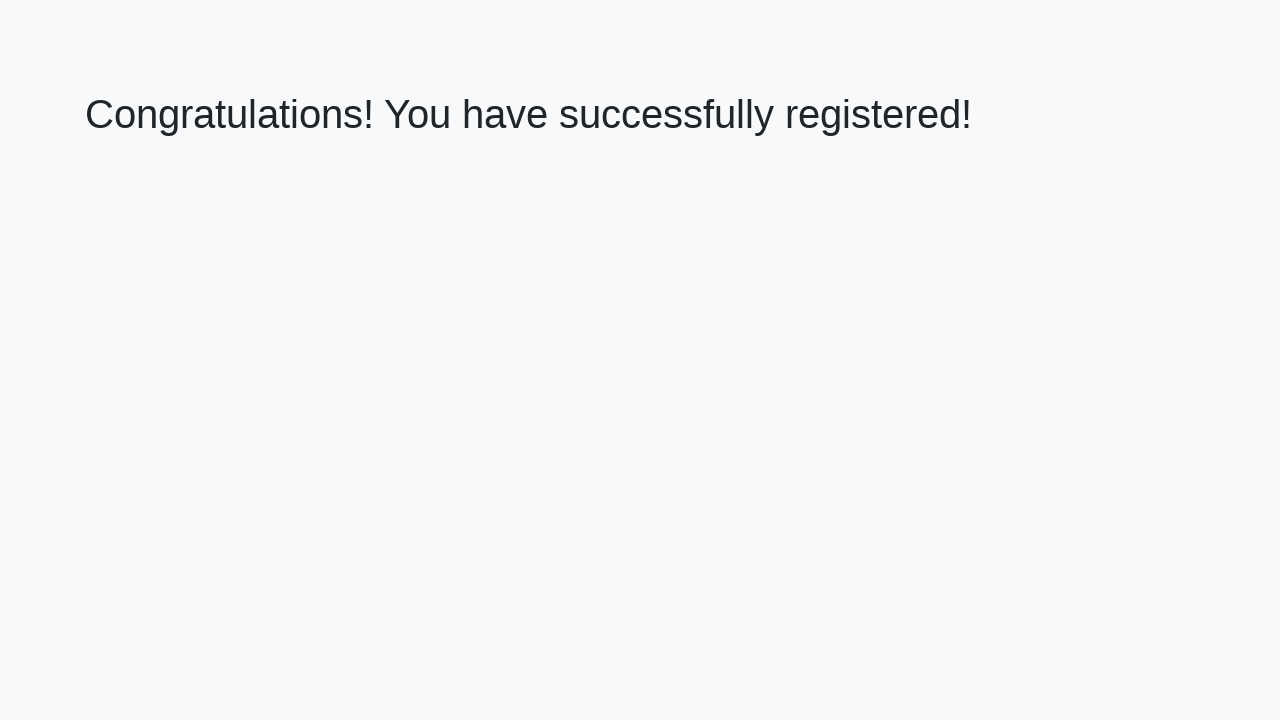

Retrieved success message text
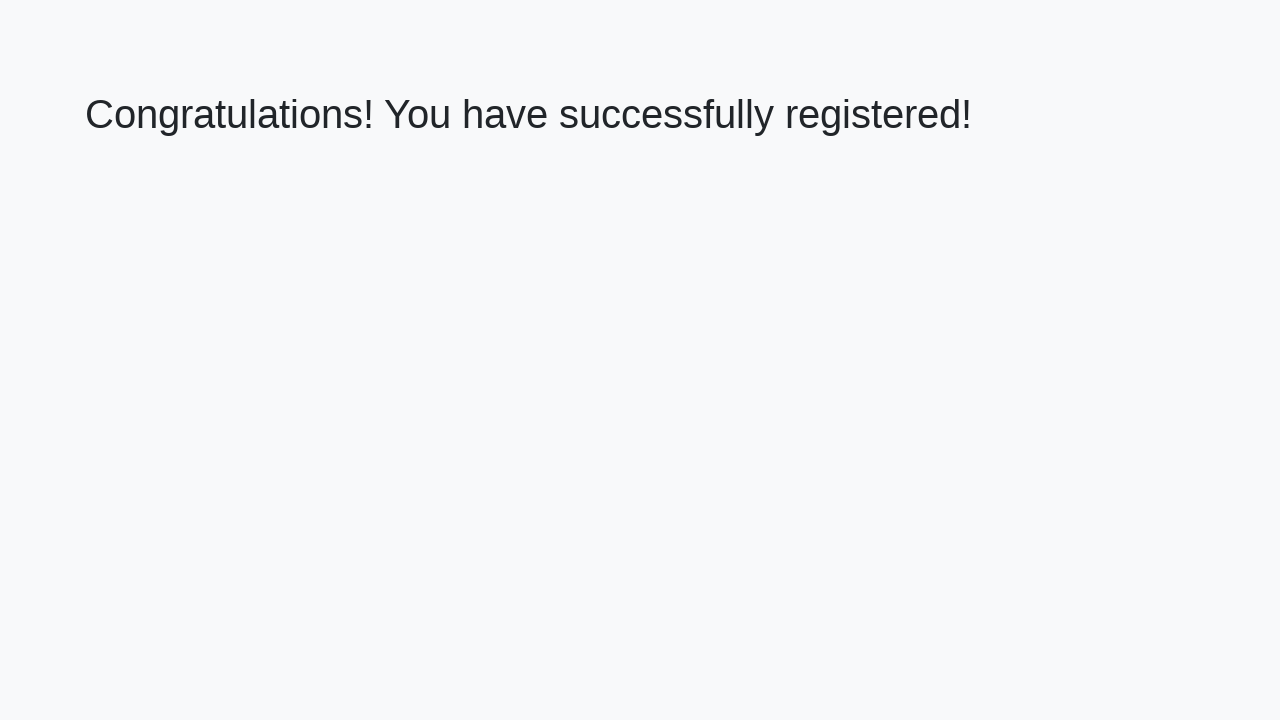

Verified success message: 'Congratulations! You have successfully registered!'
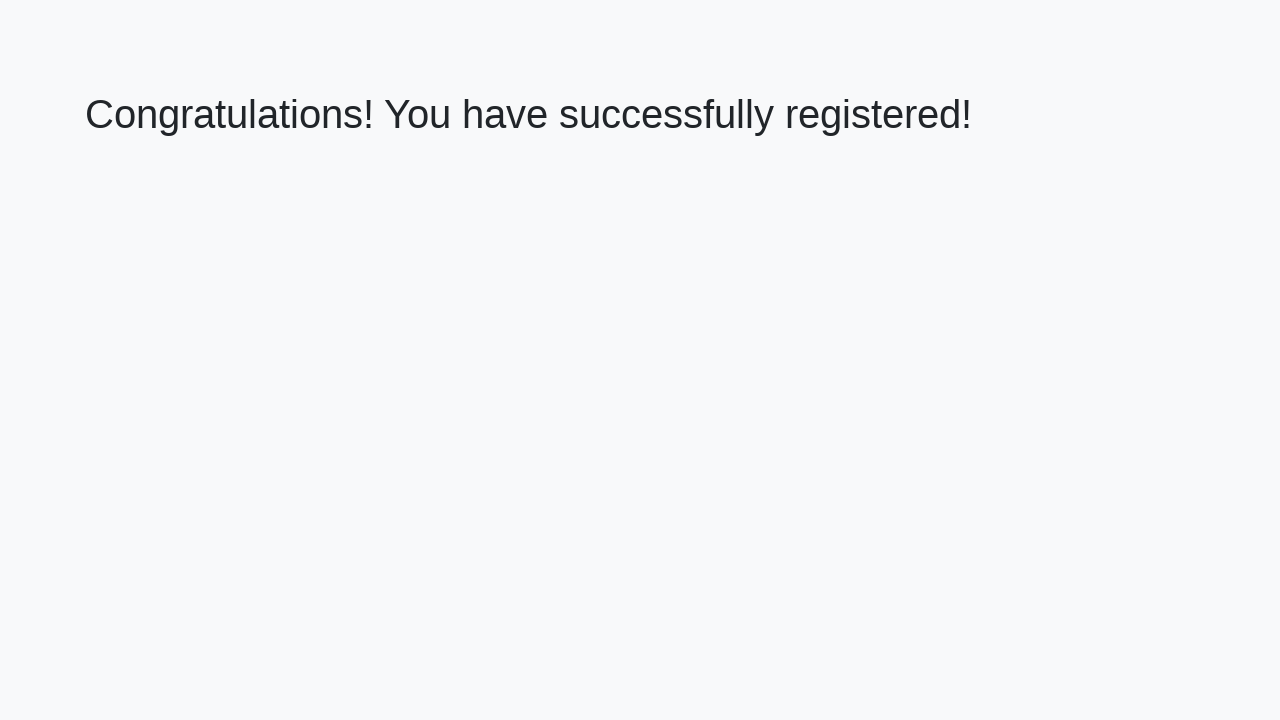

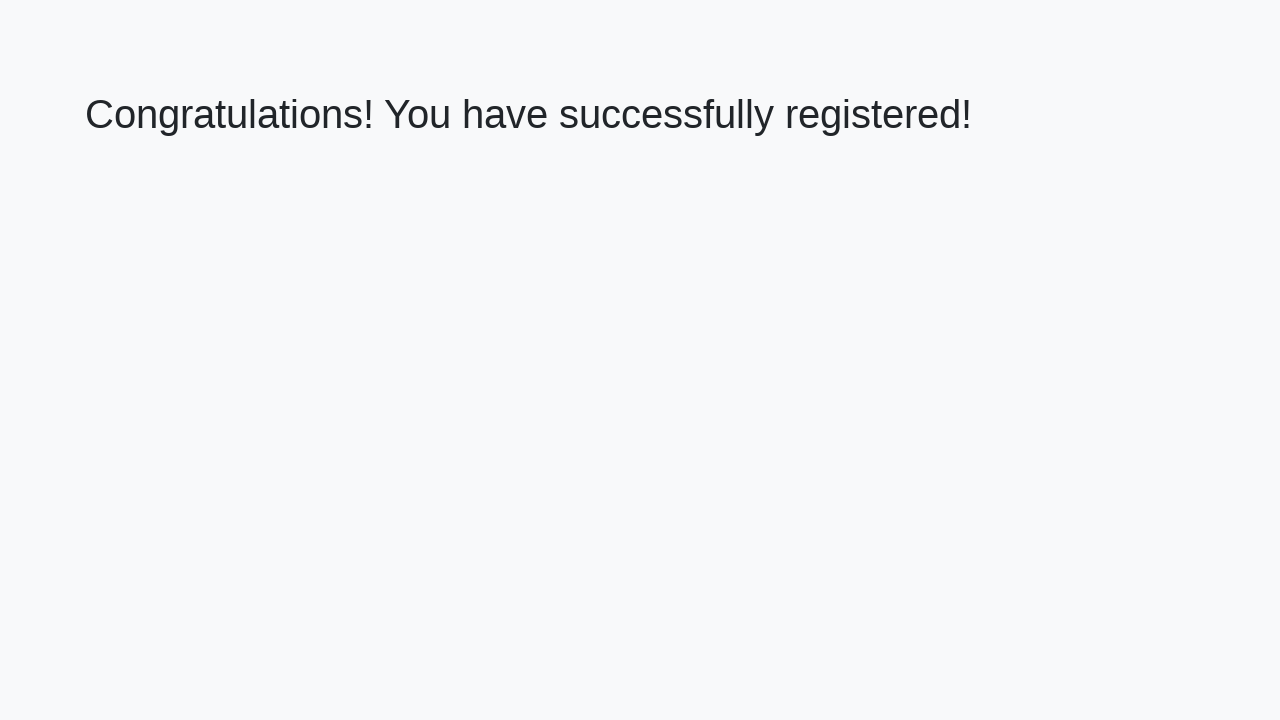